Tests dropdown selection functionality by selecting a date (year, month, day) from multiple dropdown menus and verifying the selections are correct

Starting URL: https://testcenter.techproeducation.com/index.php?page=dropdown

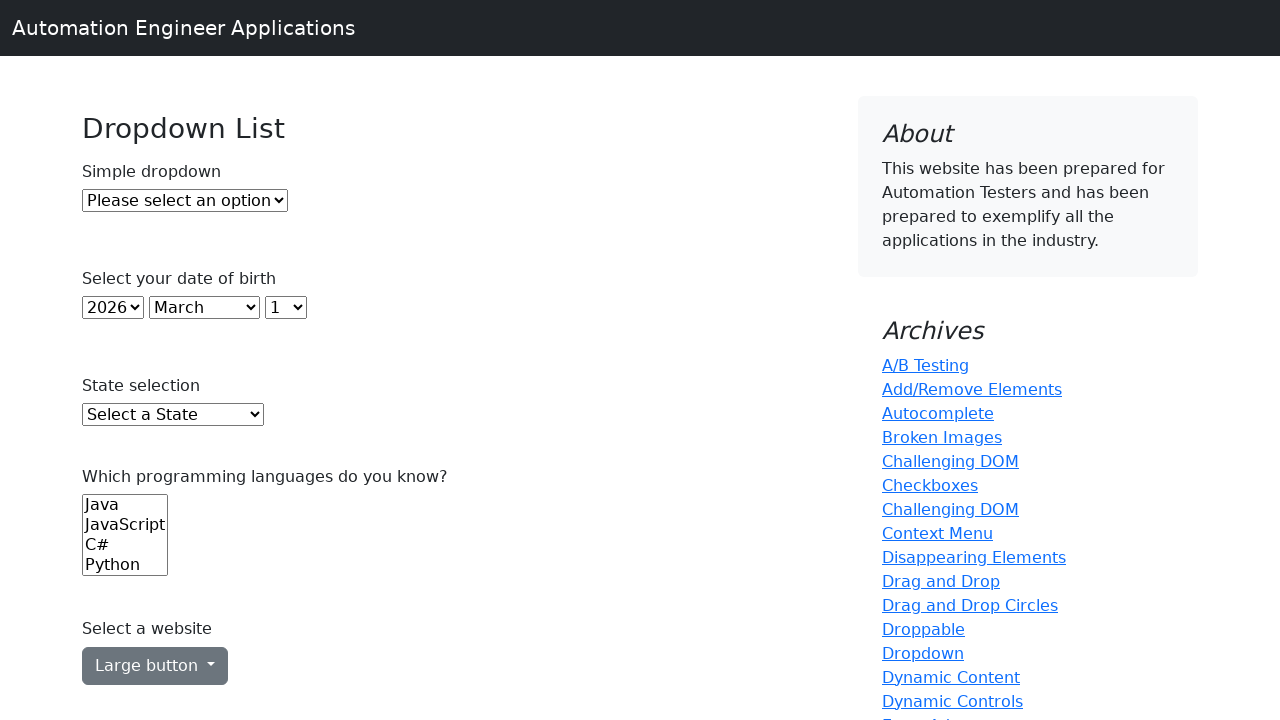

Navigated to dropdown test page
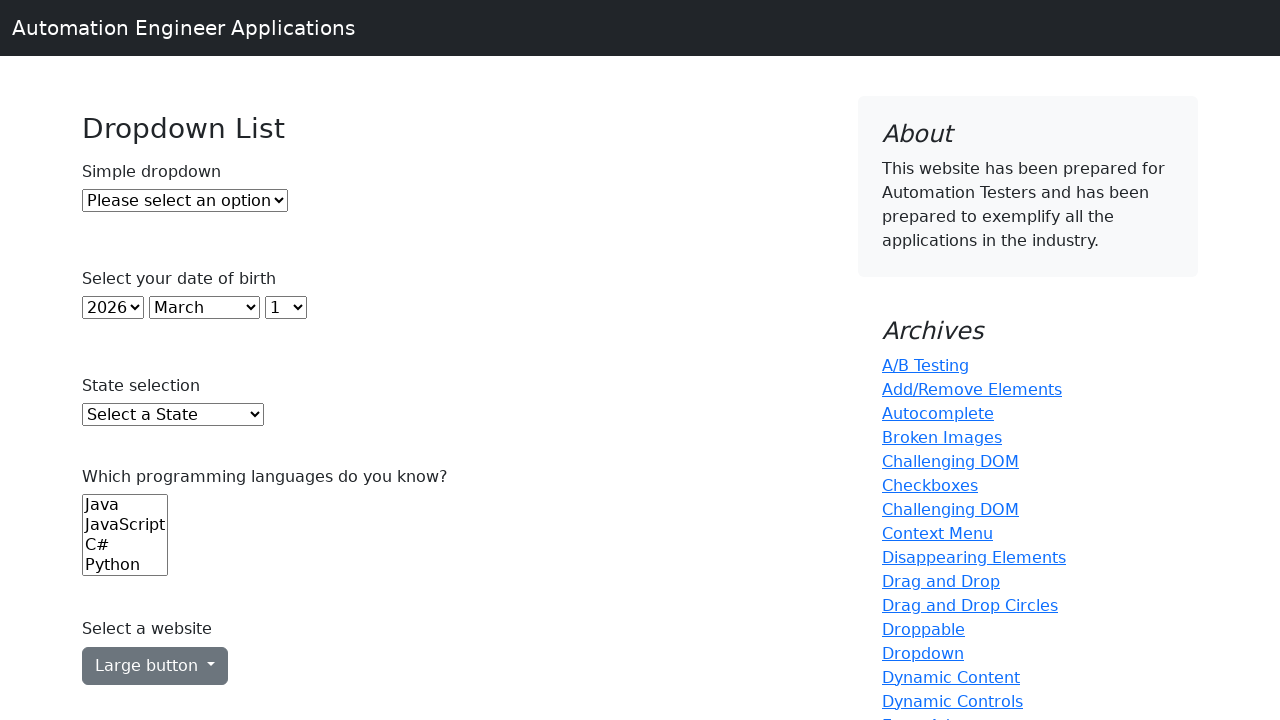

Selected year 2000 from year dropdown by label on #year
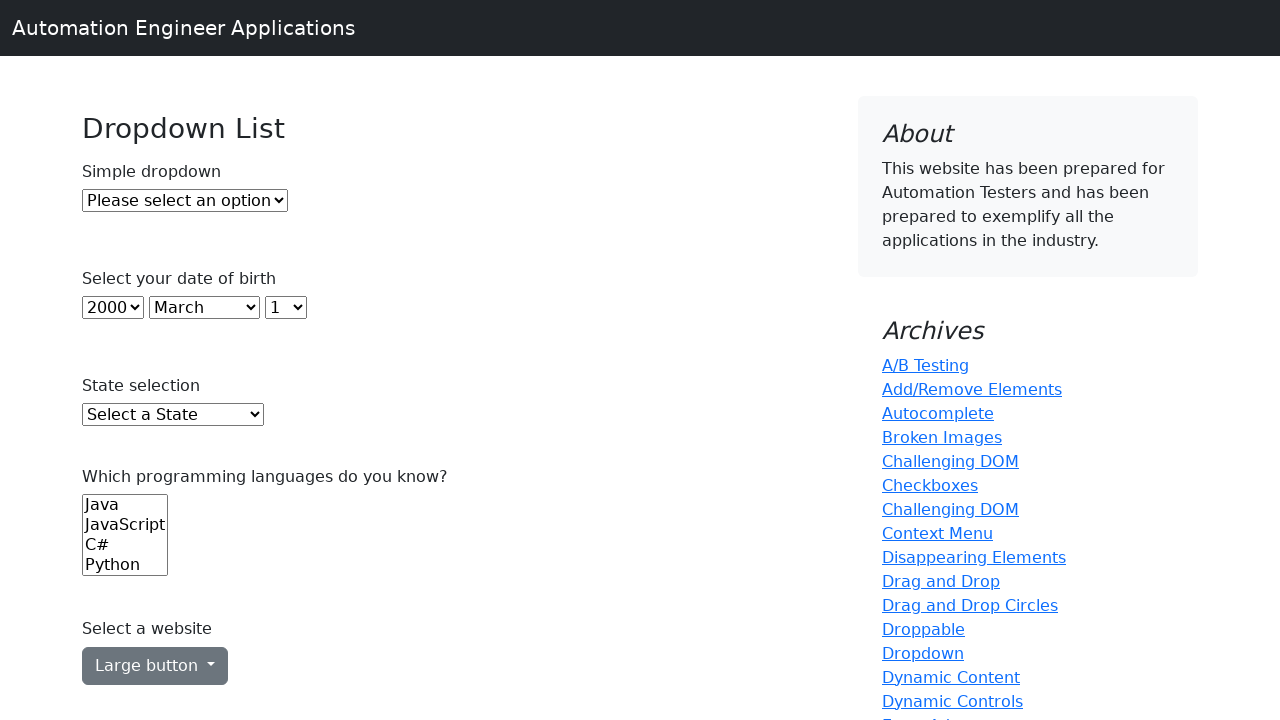

Selected month at index 1 (February) from month dropdown on #month
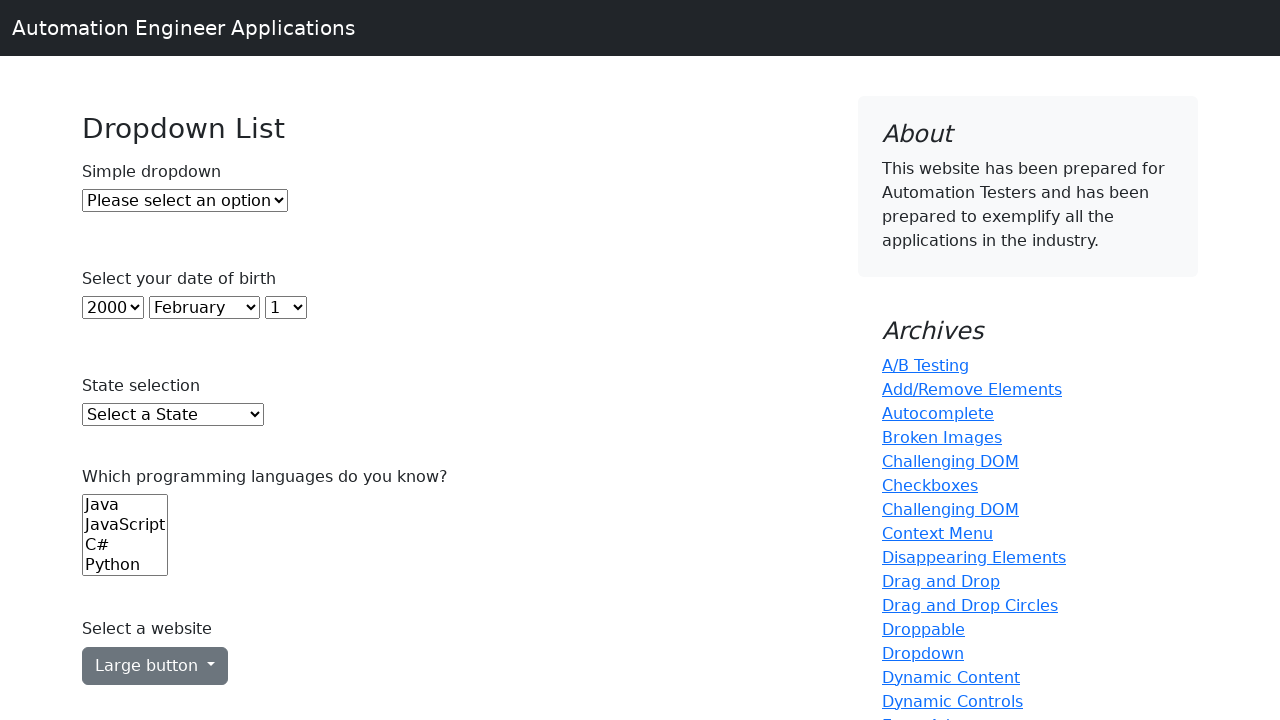

Selected day 15 from day dropdown by value on #day
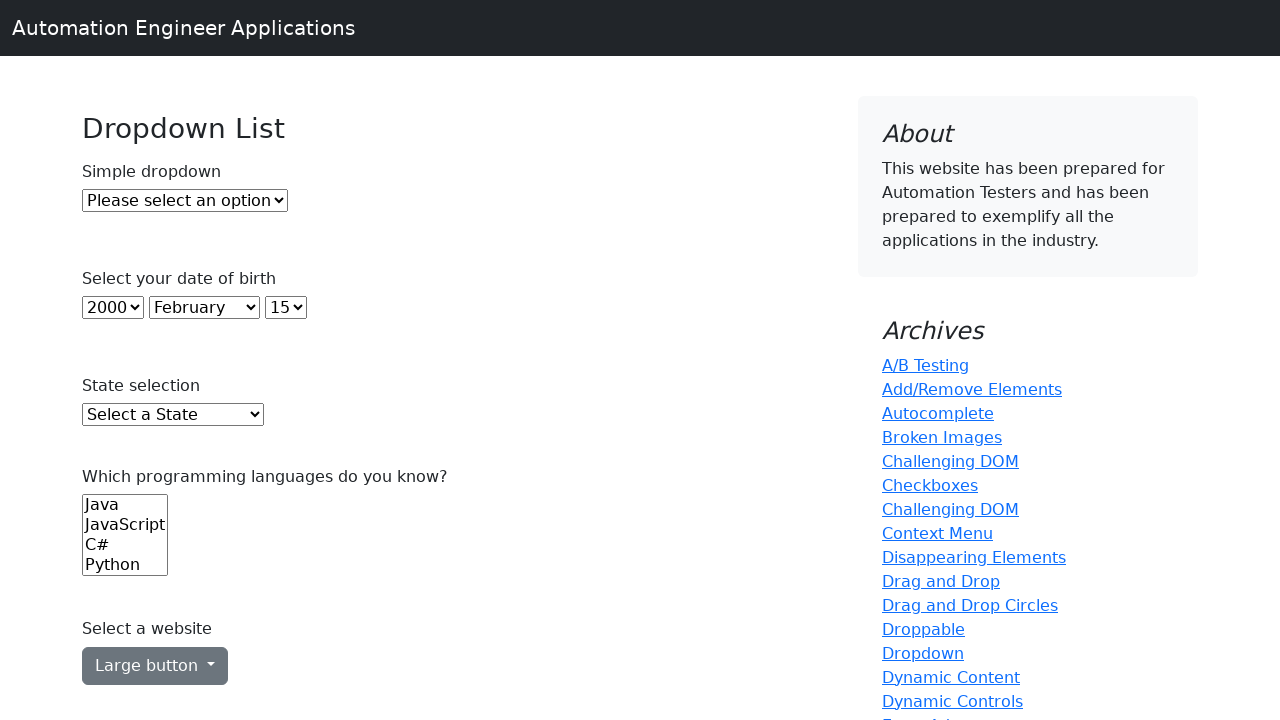

Verified that year 2000 is selected in year dropdown
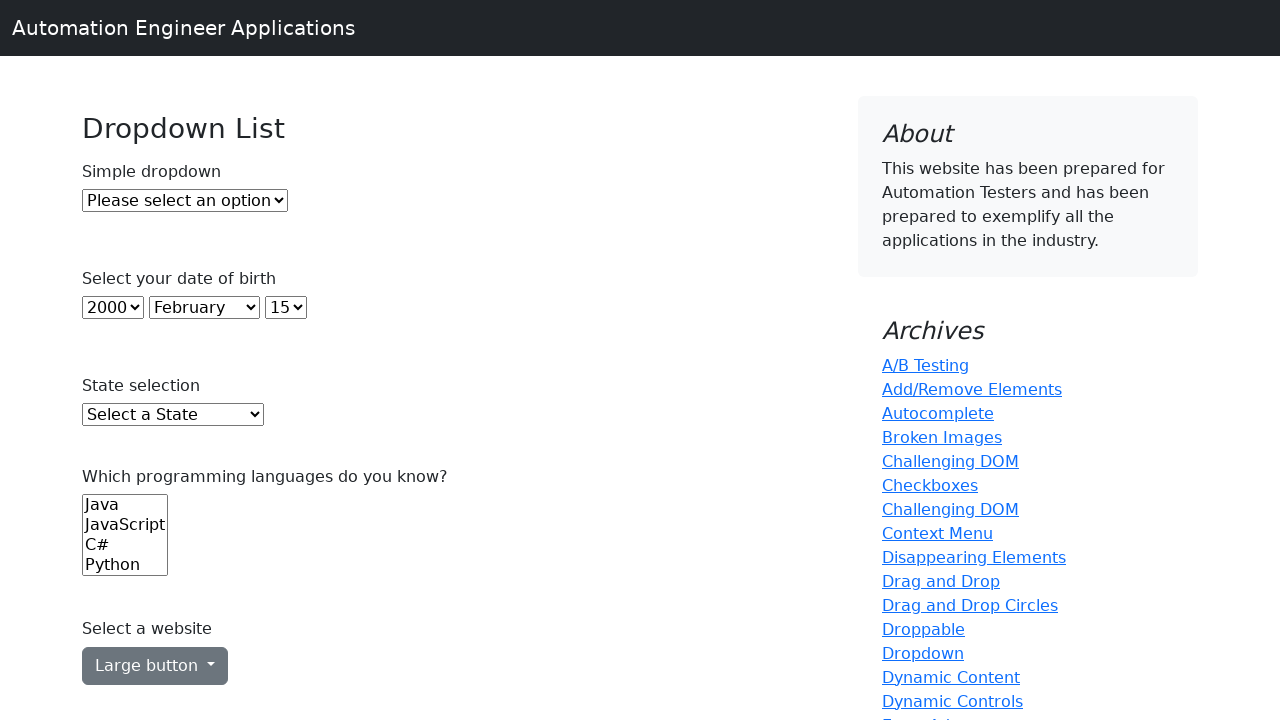

Verified that April exists as an option in month dropdown
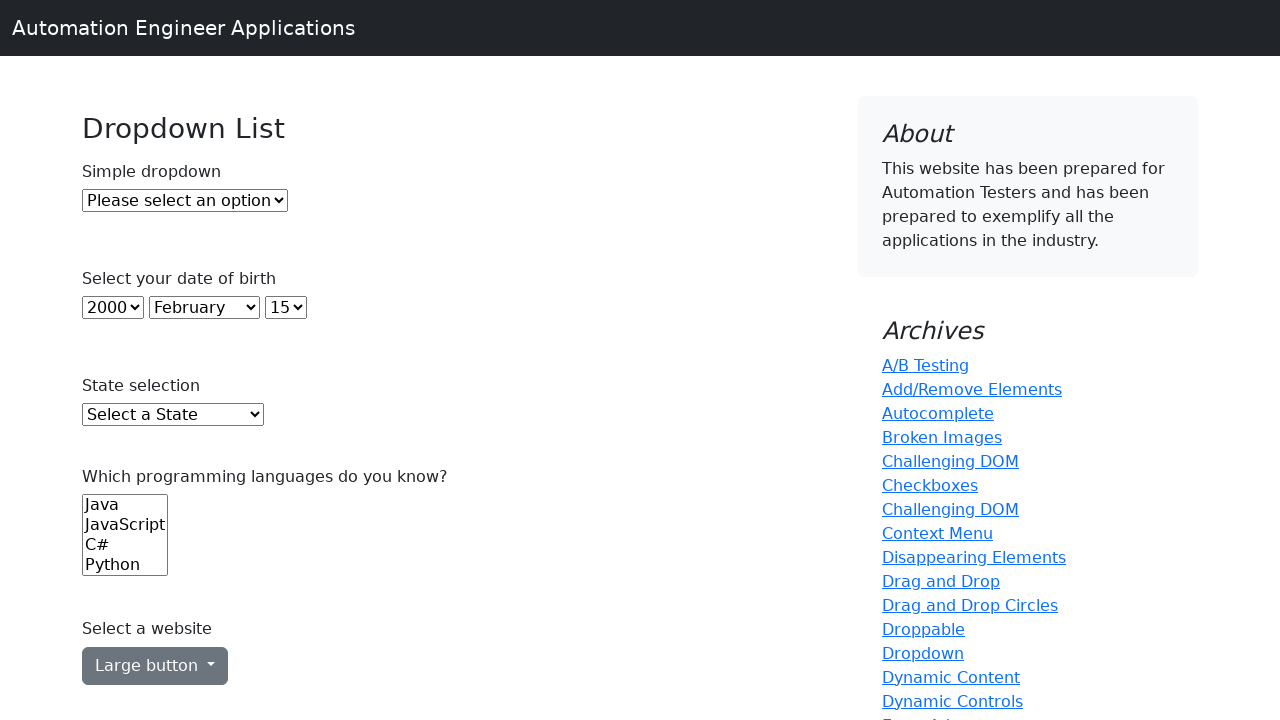

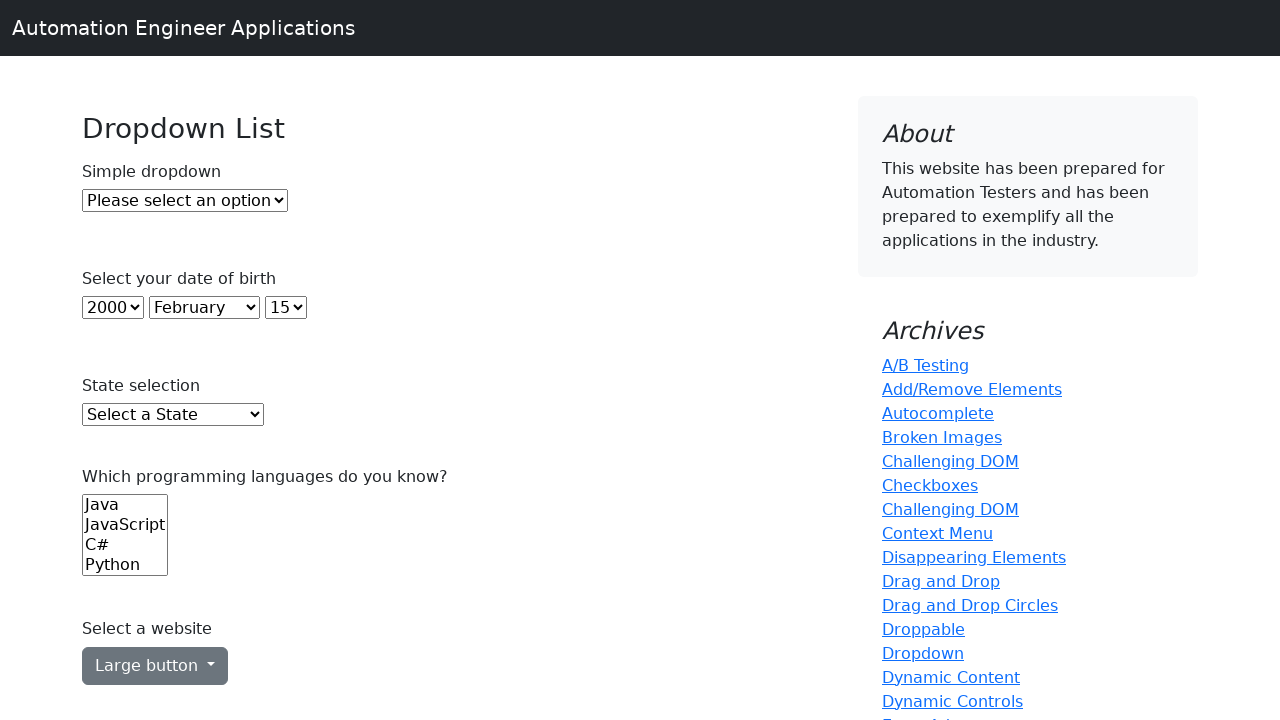